Tests the checkout flow by navigating to cart, clicking Place Order, and filling in order details

Starting URL: https://www.demoblaze.com

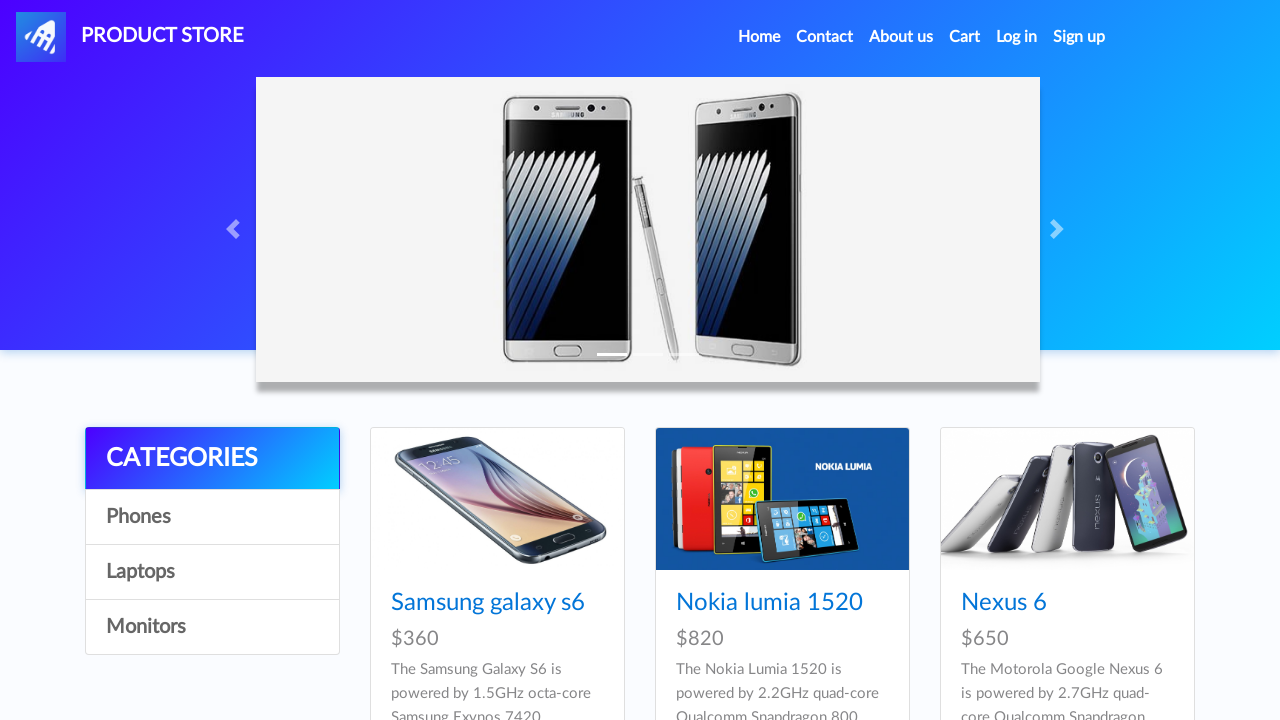

Clicked Cart link in navigation at (965, 37) on a.nav-link:has-text('Cart')
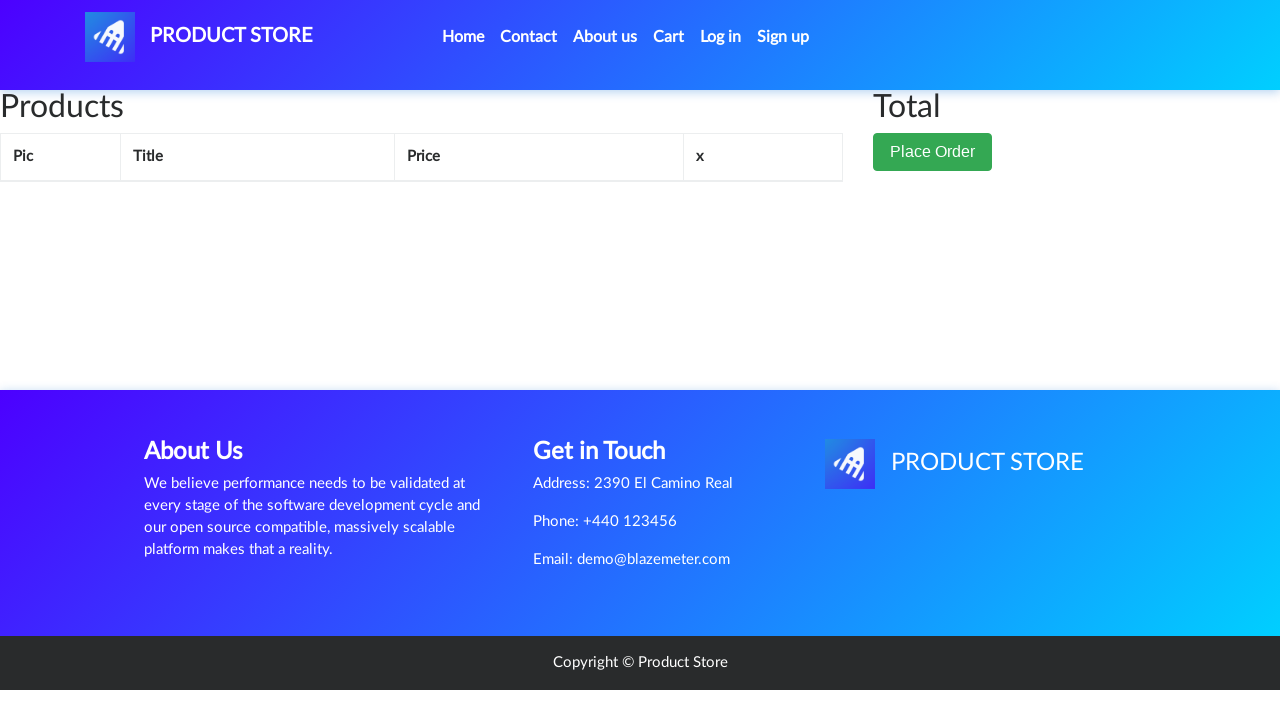

Waited for cart page to load
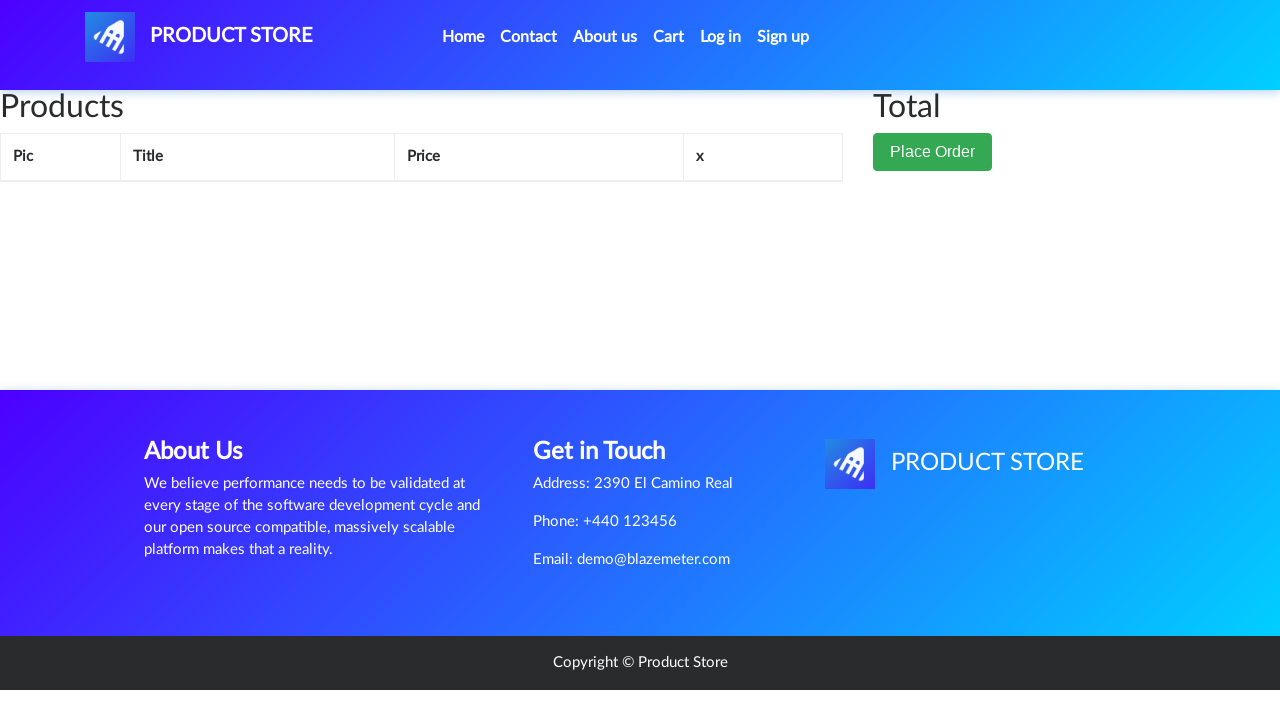

Clicked Place Order button at (933, 152) on button:has-text('Place Order')
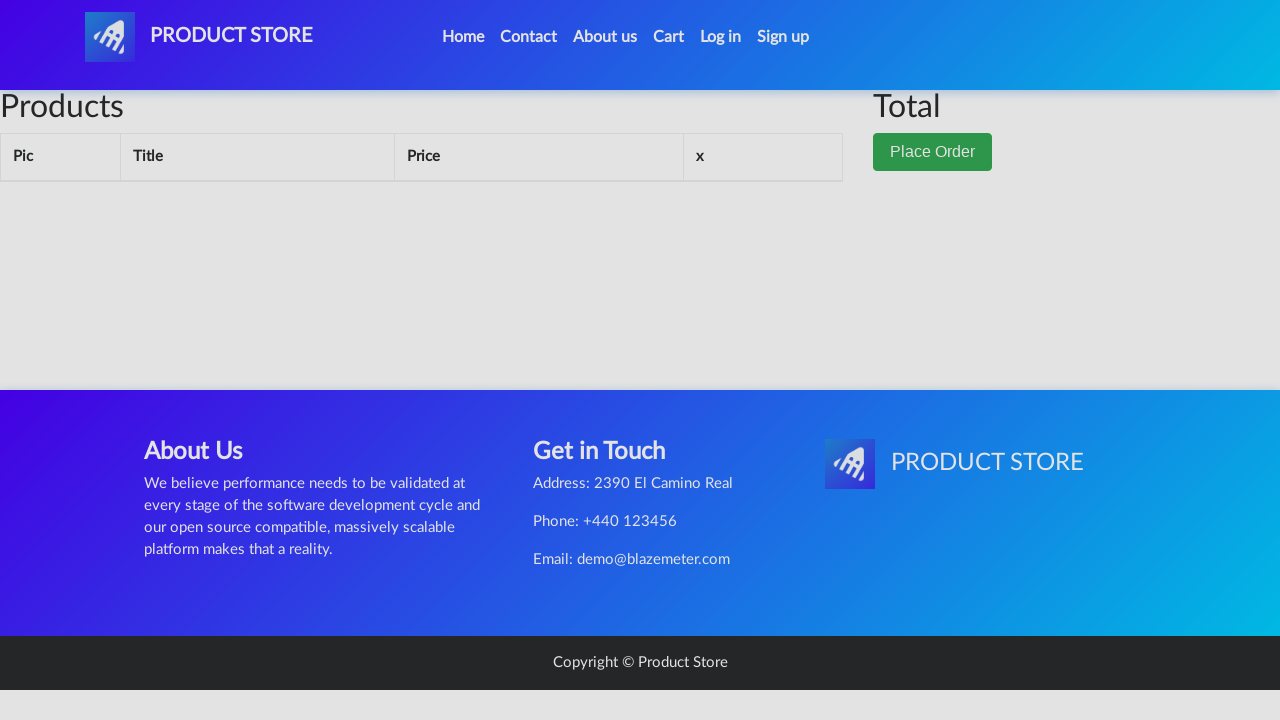

Waited for order form to appear
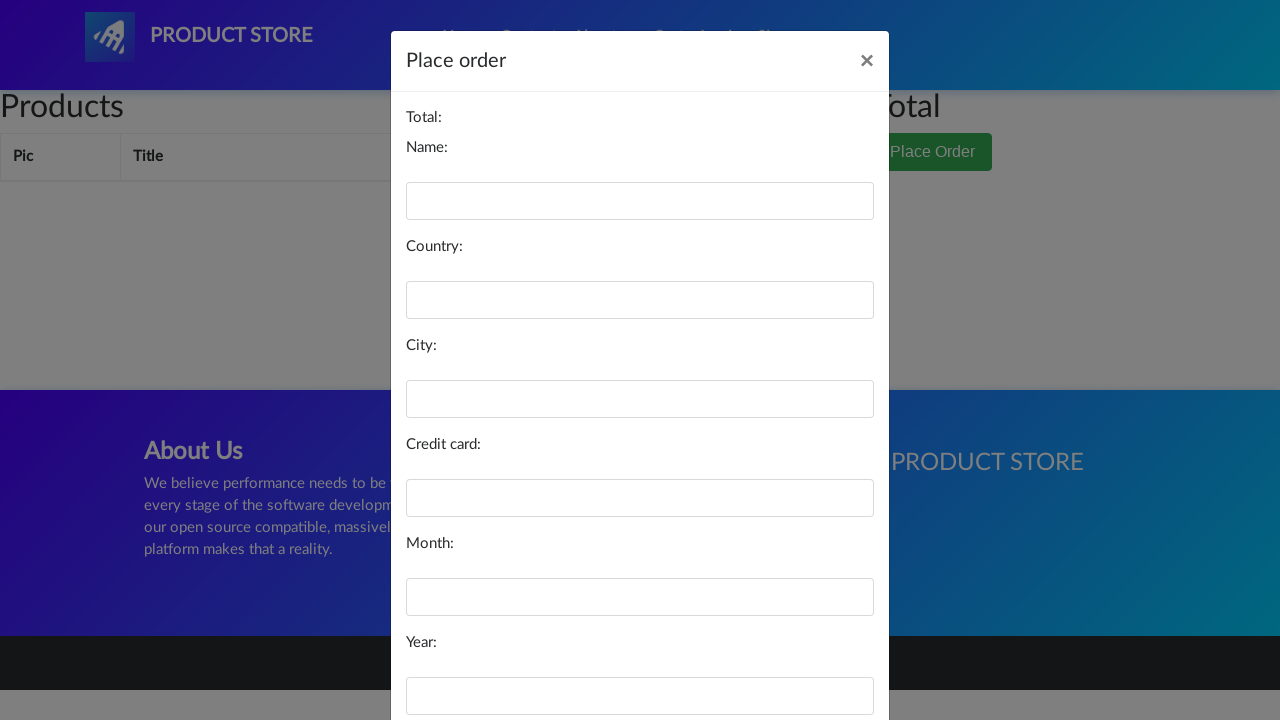

Filled name field with 'Robert Wilson' on #name
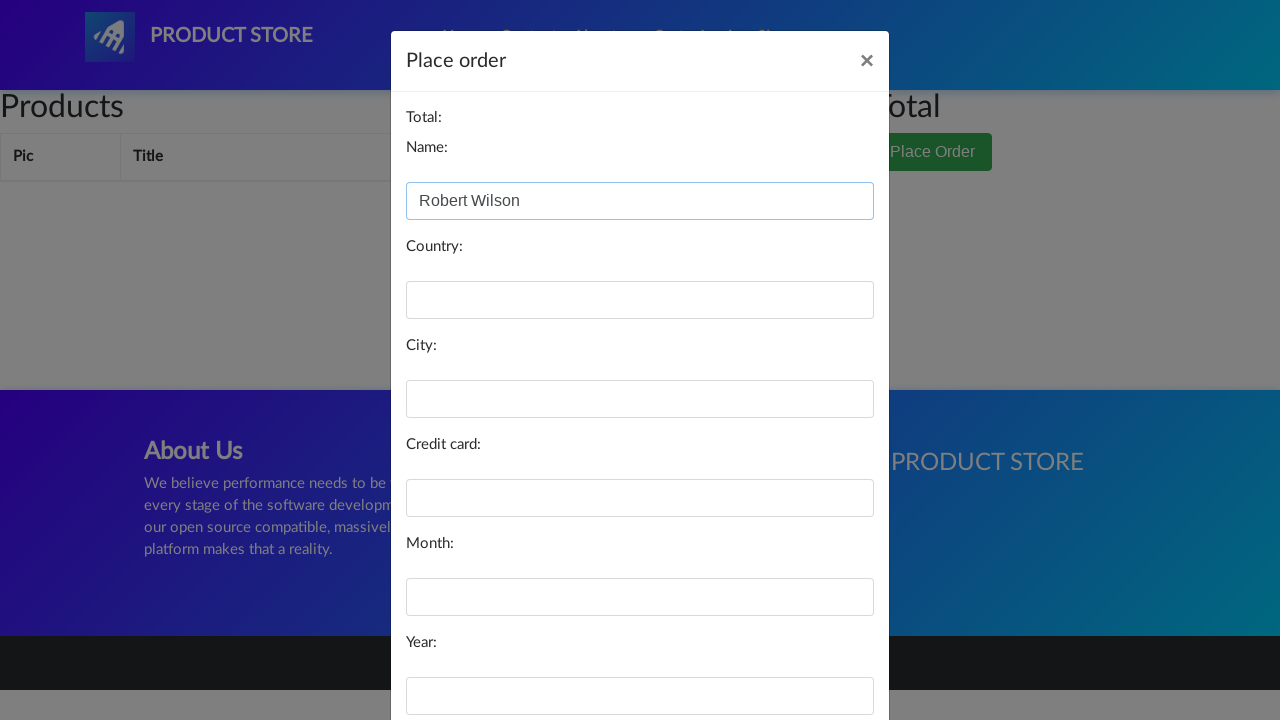

Filled country field with 'Canada' on #country
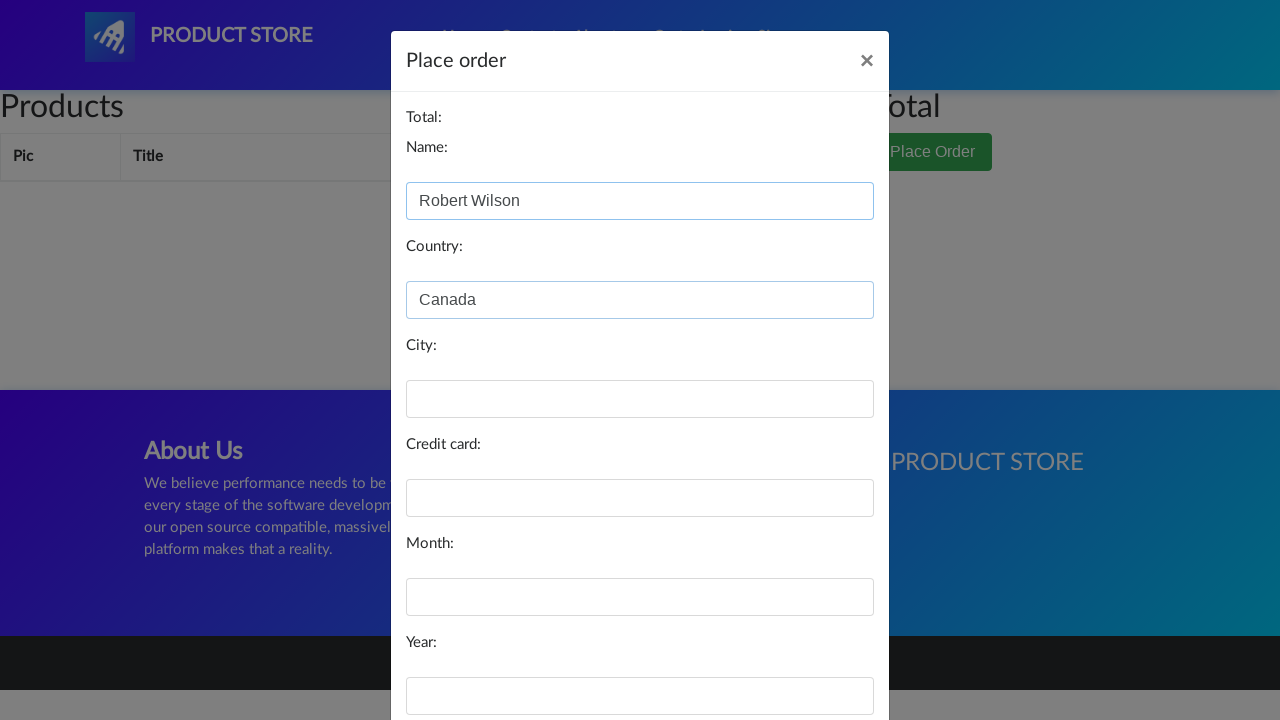

Filled city field with 'Toronto' on #city
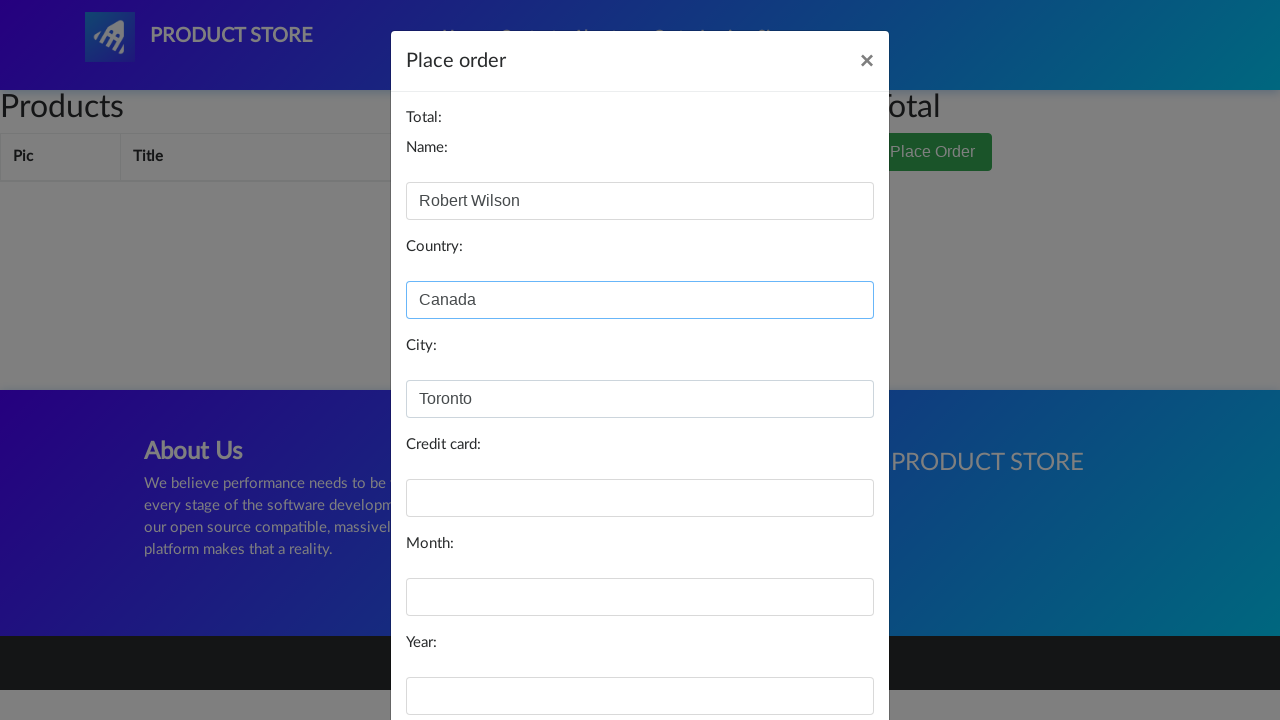

Filled card number field with credit card on #card
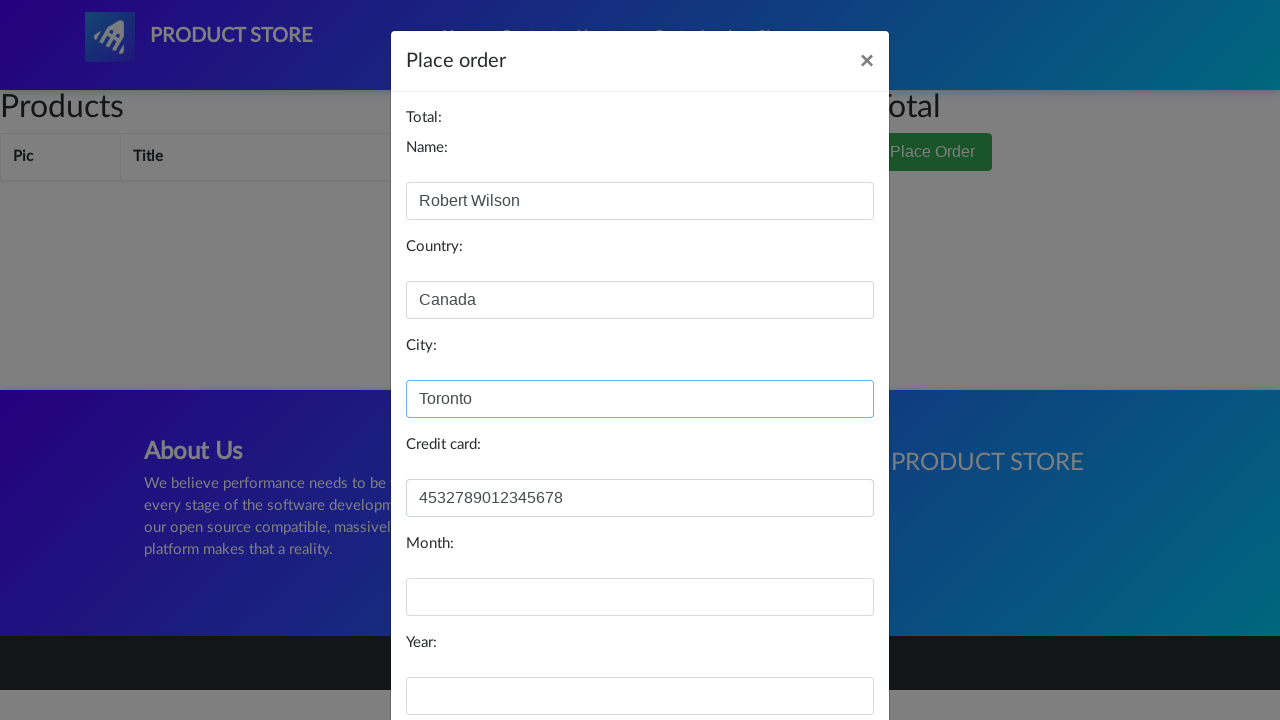

Filled expiration month field with '06' on #month
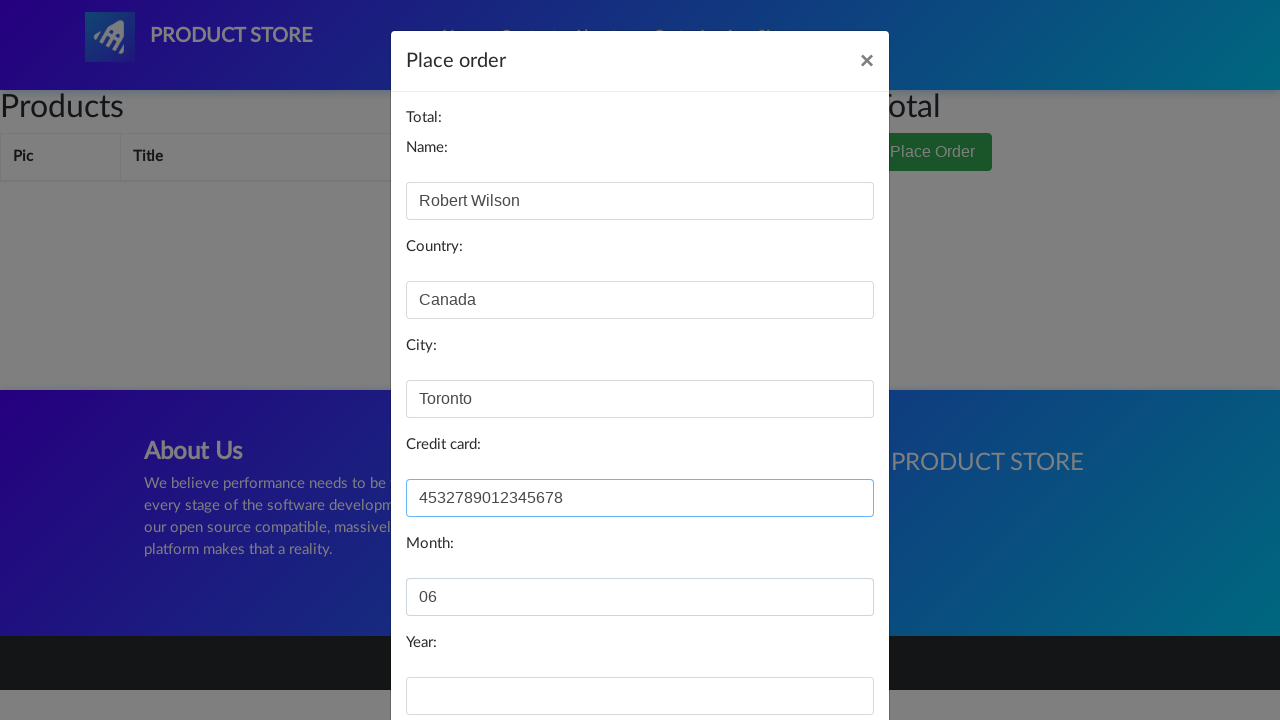

Filled expiration year field with '2025' on #year
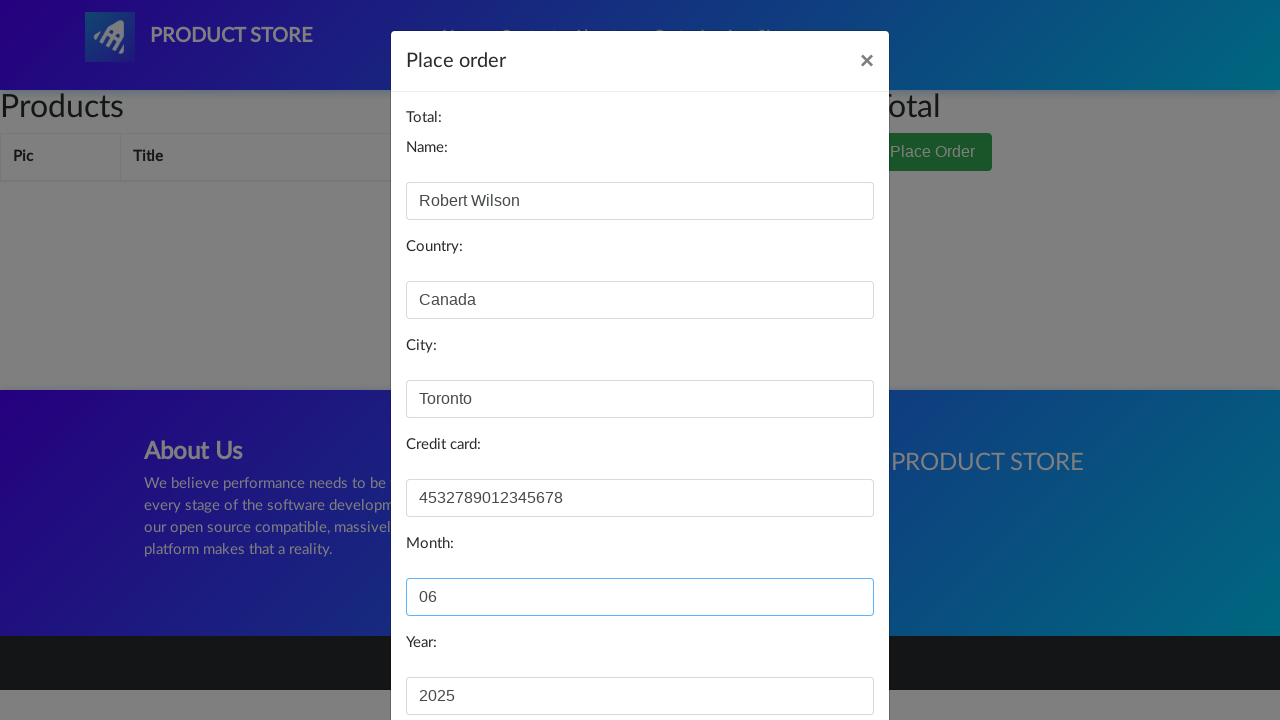

Clicked Purchase button to complete order at (823, 655) on button:has-text('Purchase')
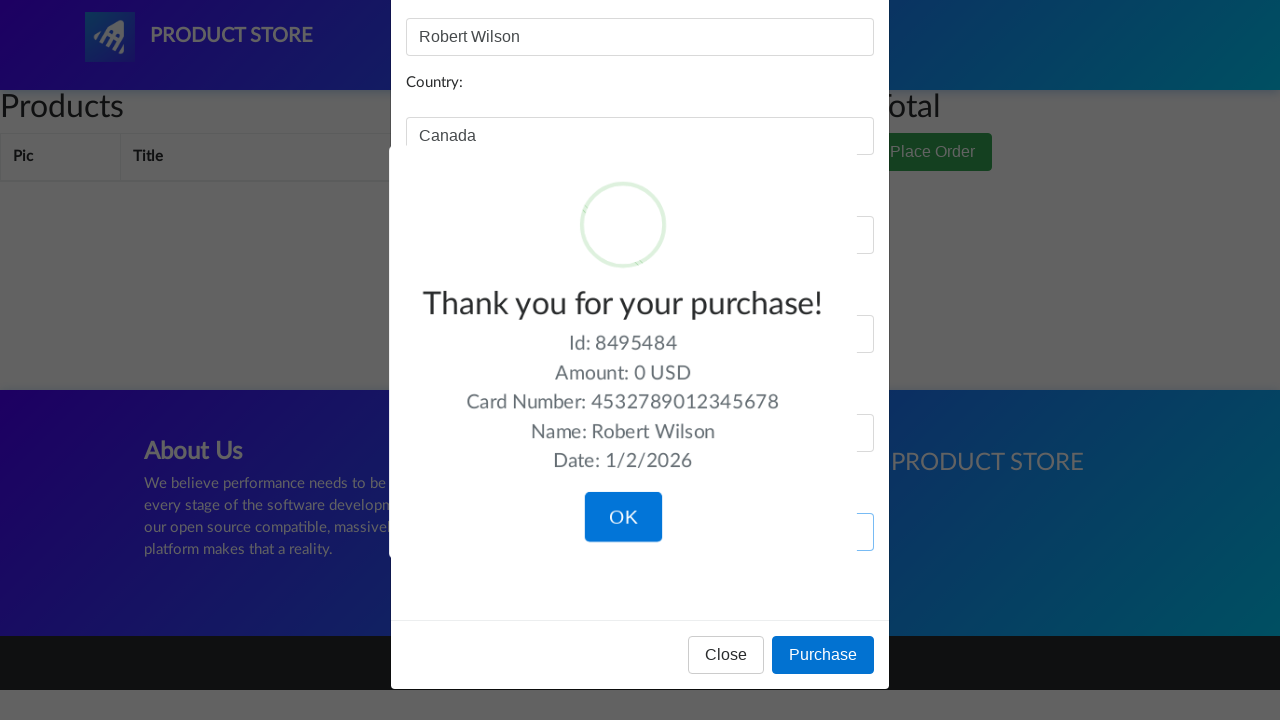

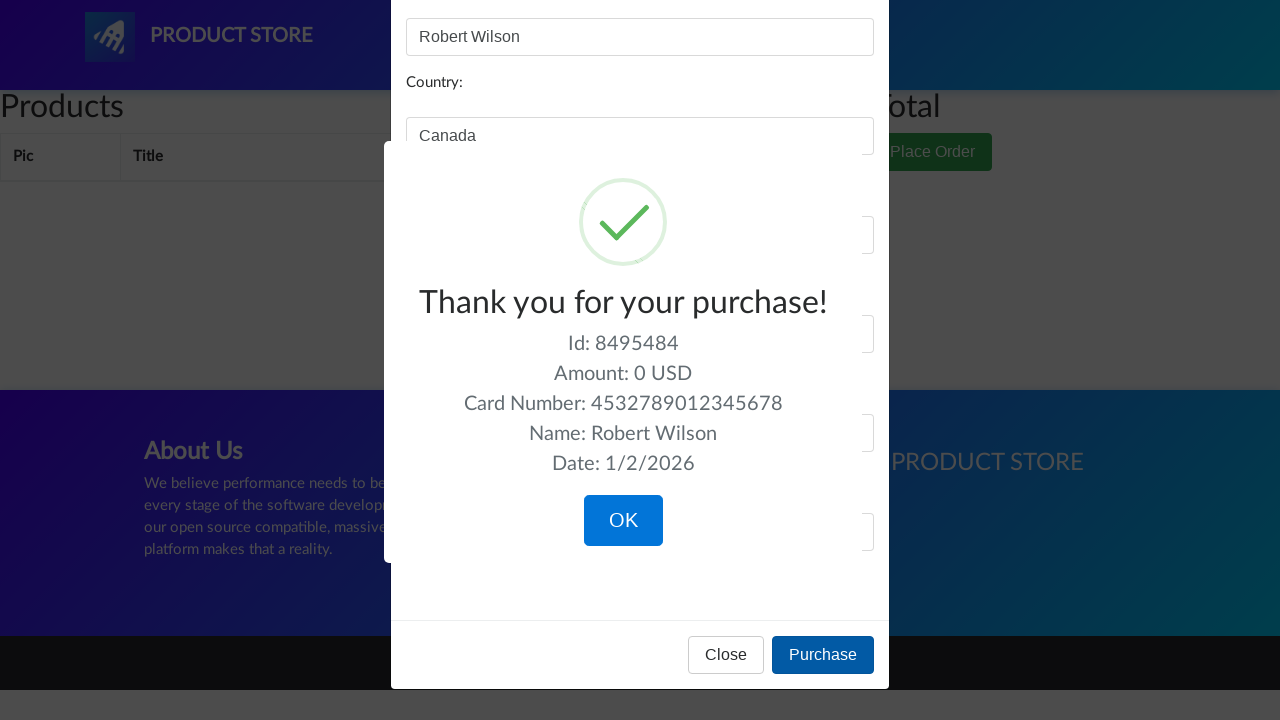